Tests e-commerce add to cart functionality by clicking on a product's add to cart button and verifying the product appears in the shopping cart

Starting URL: https://bstackdemo.com/

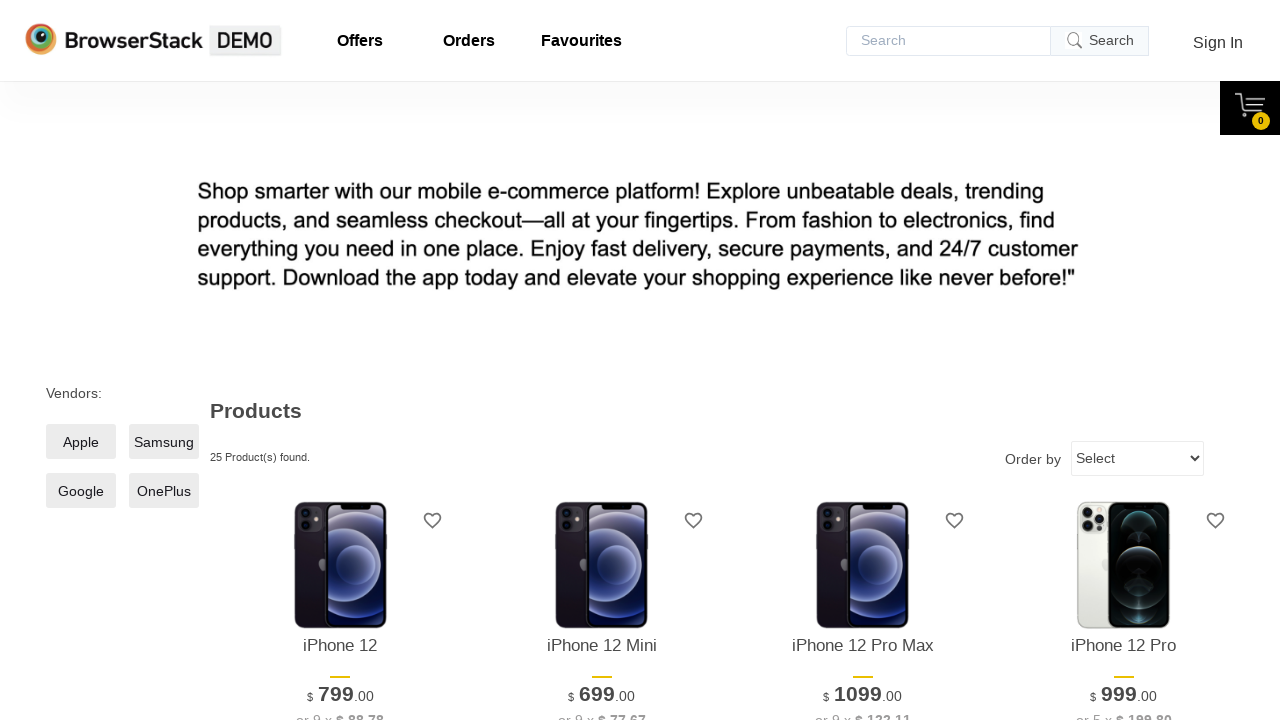

Waited for first product to be visible on the page
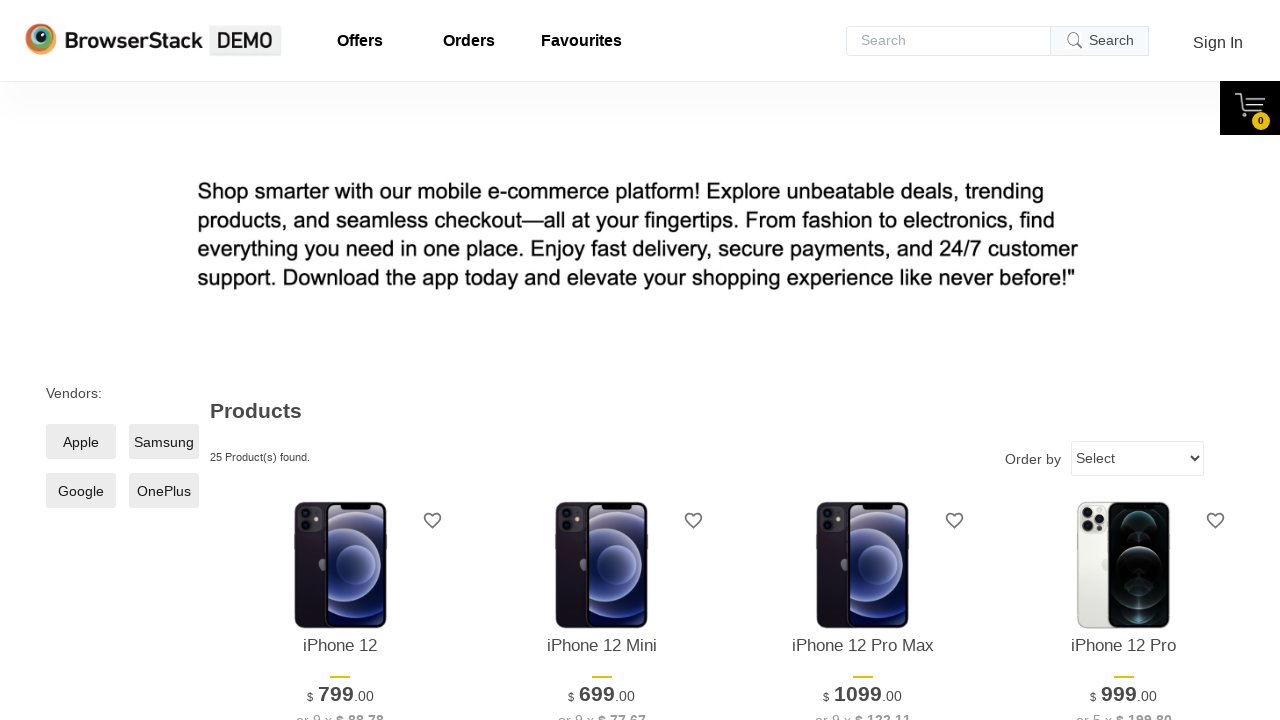

Retrieved product name: 'iPhone 12'
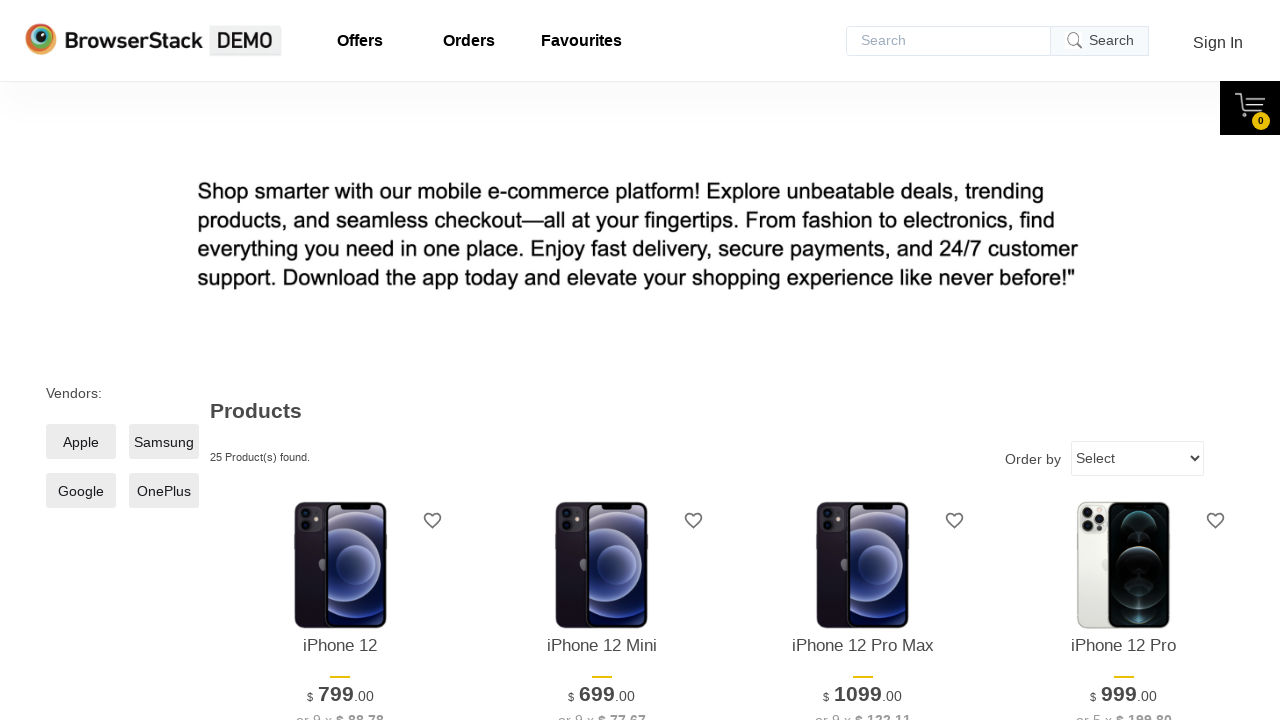

Clicked 'Add to cart' button for the first product at (340, 361) on xpath=//*[@id="1"]/div[4]
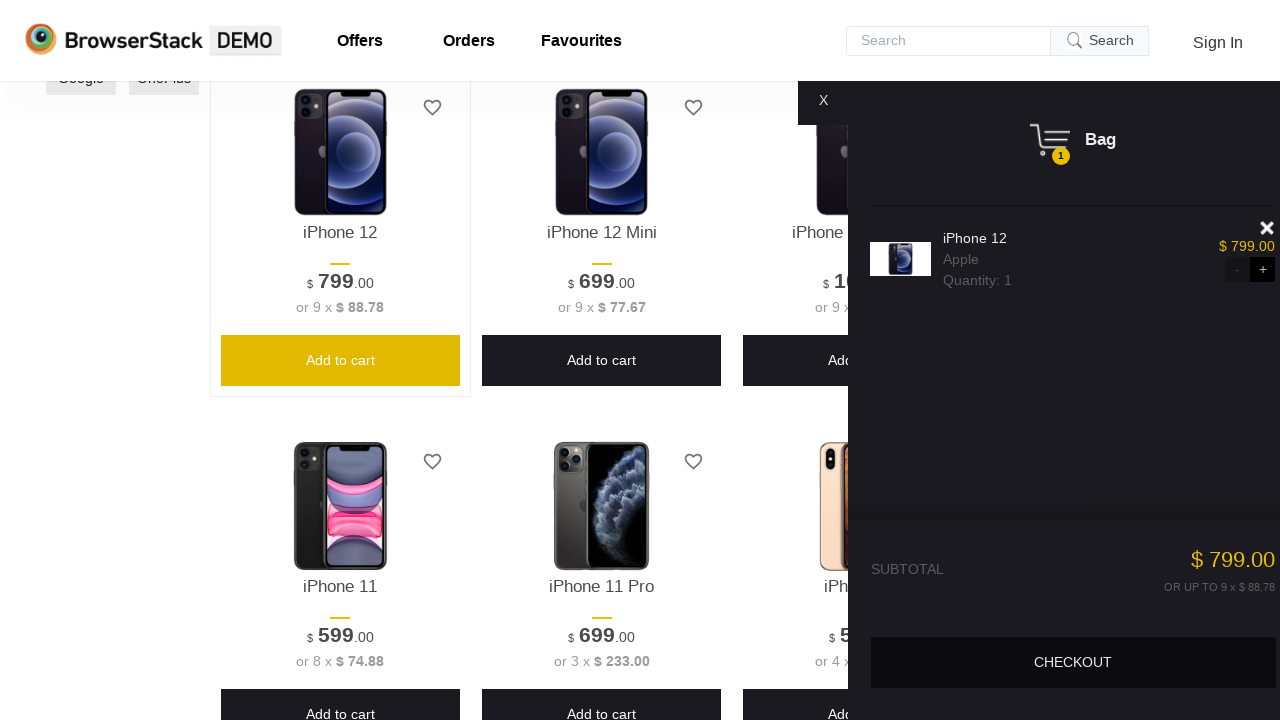

Shopping cart panel appeared
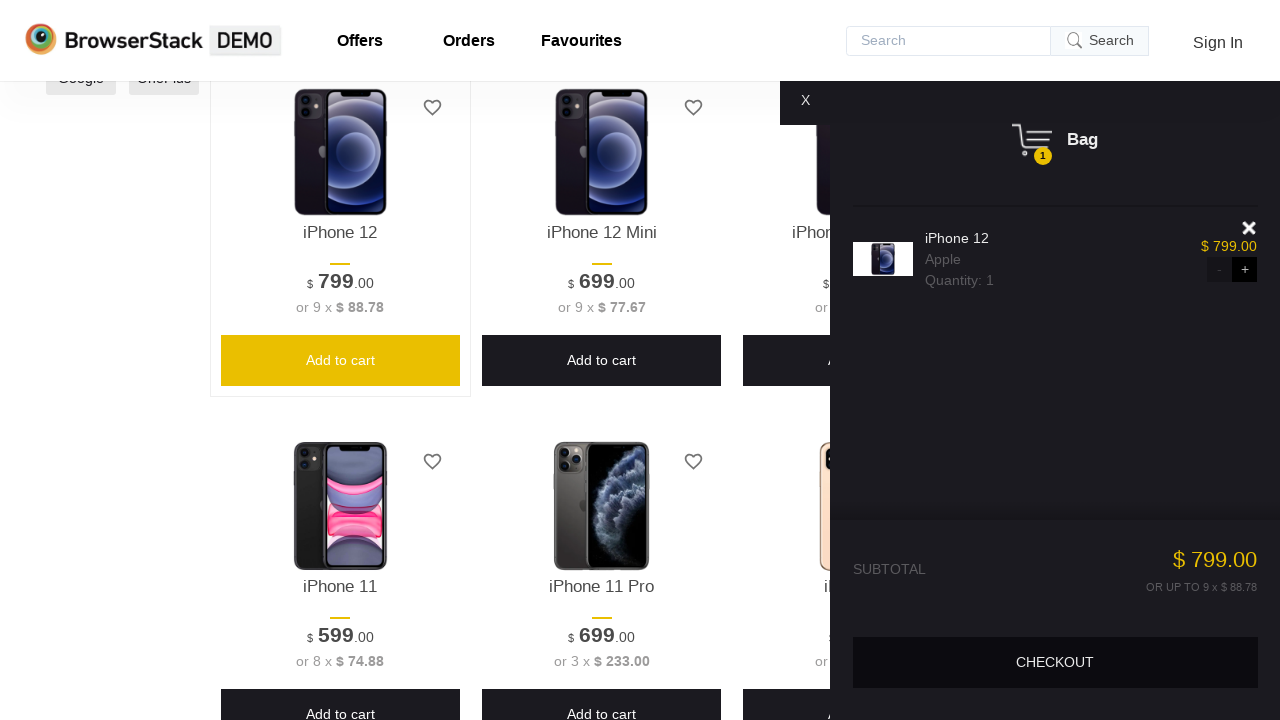

Waited for product to appear in the shopping cart
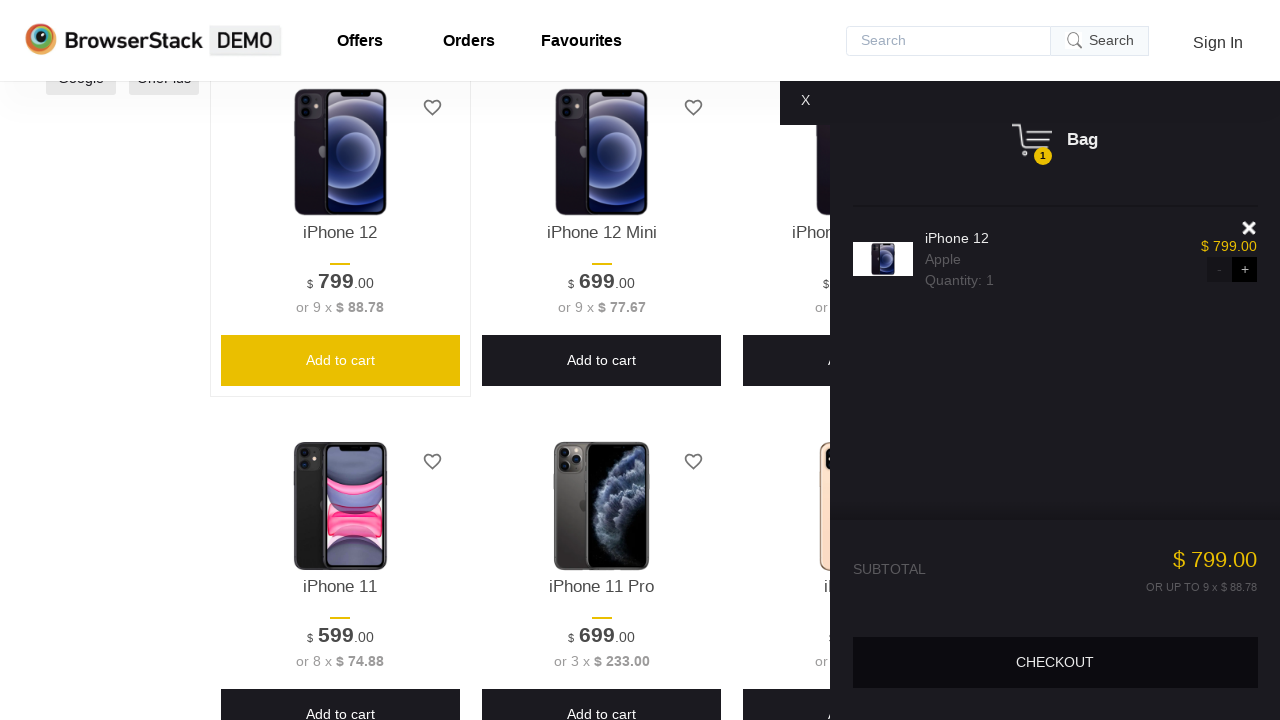

Retrieved product name from cart: 'iPhone 12'
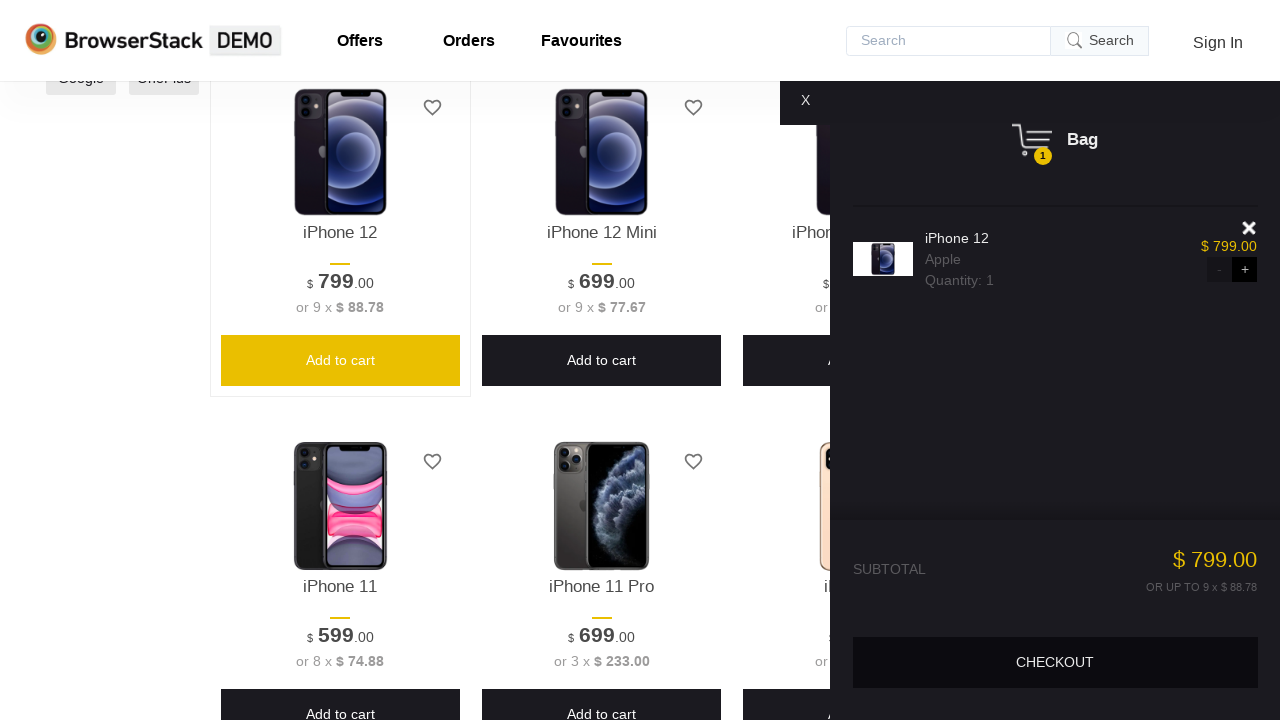

Verified that the product in cart matches the added product
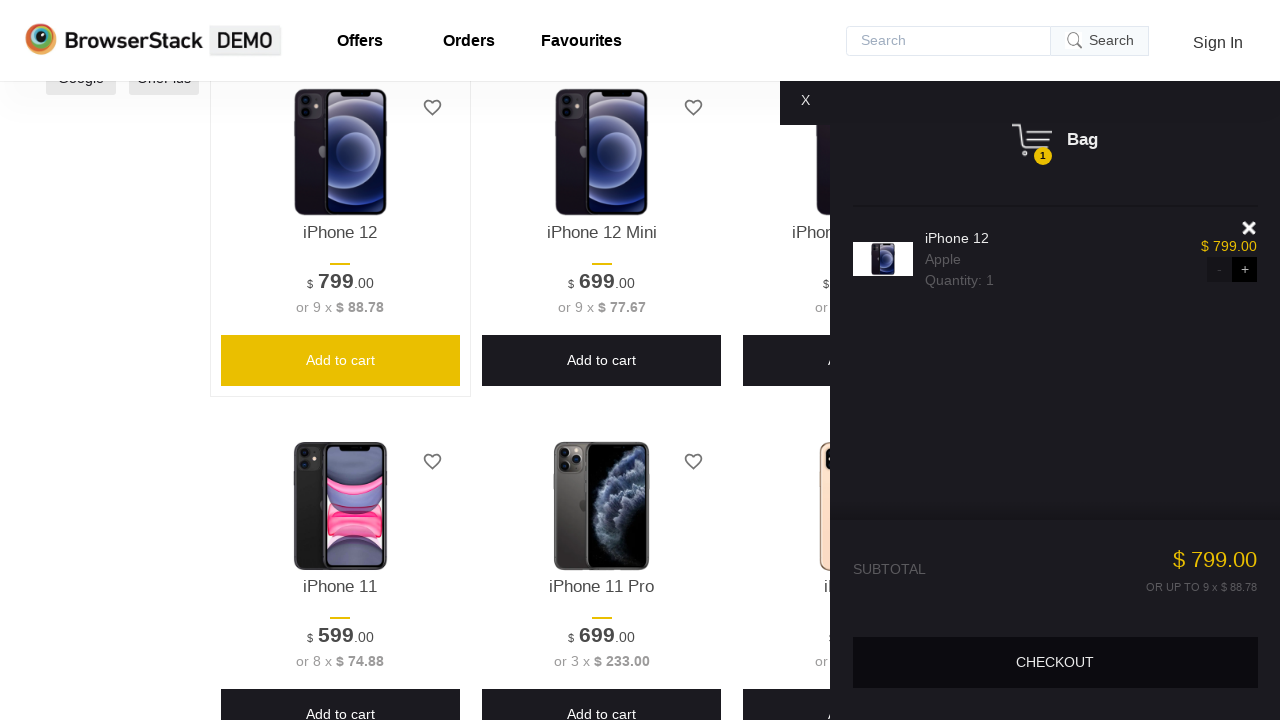

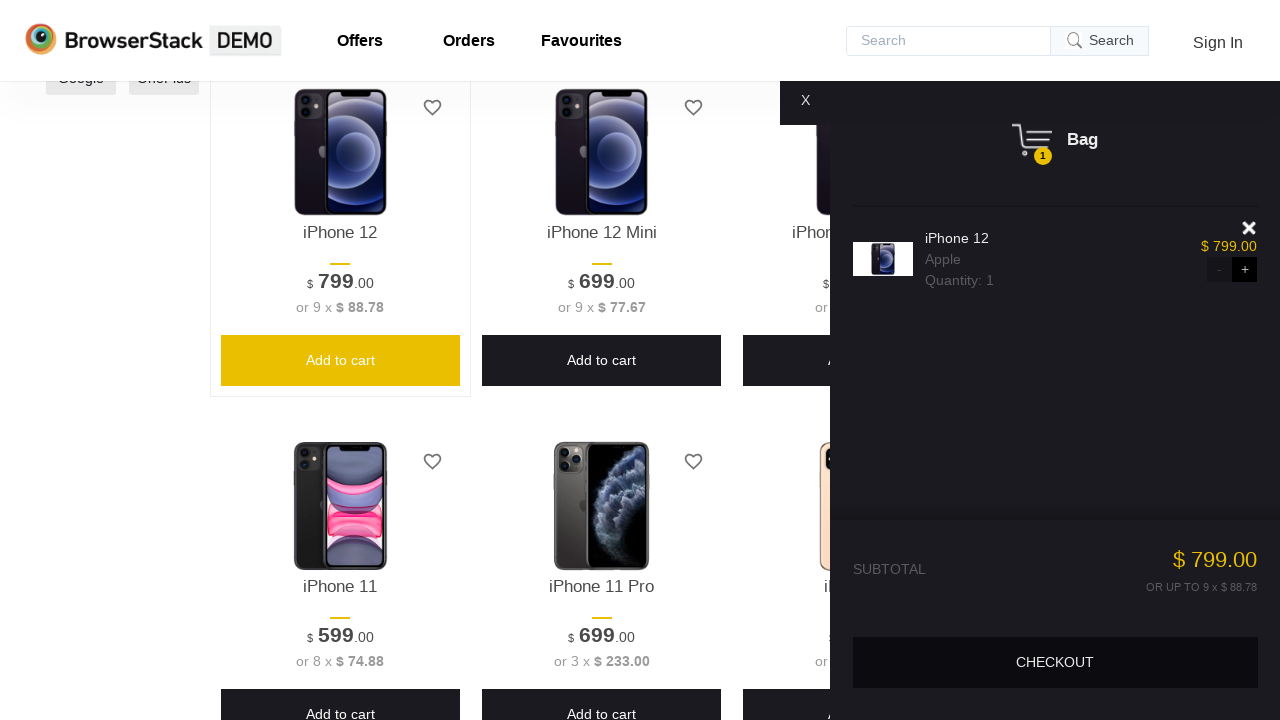